Tests a simple form by filling in first name, last name, city, and country fields using different element selection methods, then submits the form by clicking a button.

Starting URL: http://suninjuly.github.io/simple_form_find_task.html

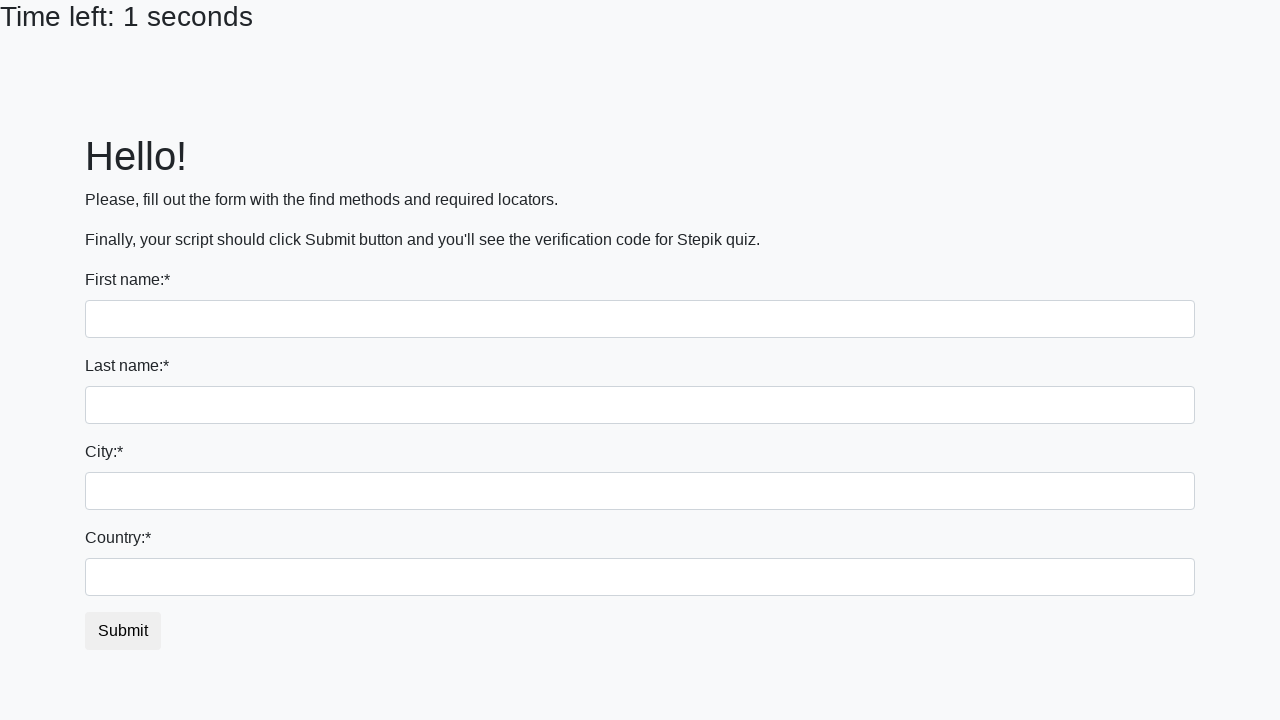

Filled first name field with 'Ivan' using input tag selector on input
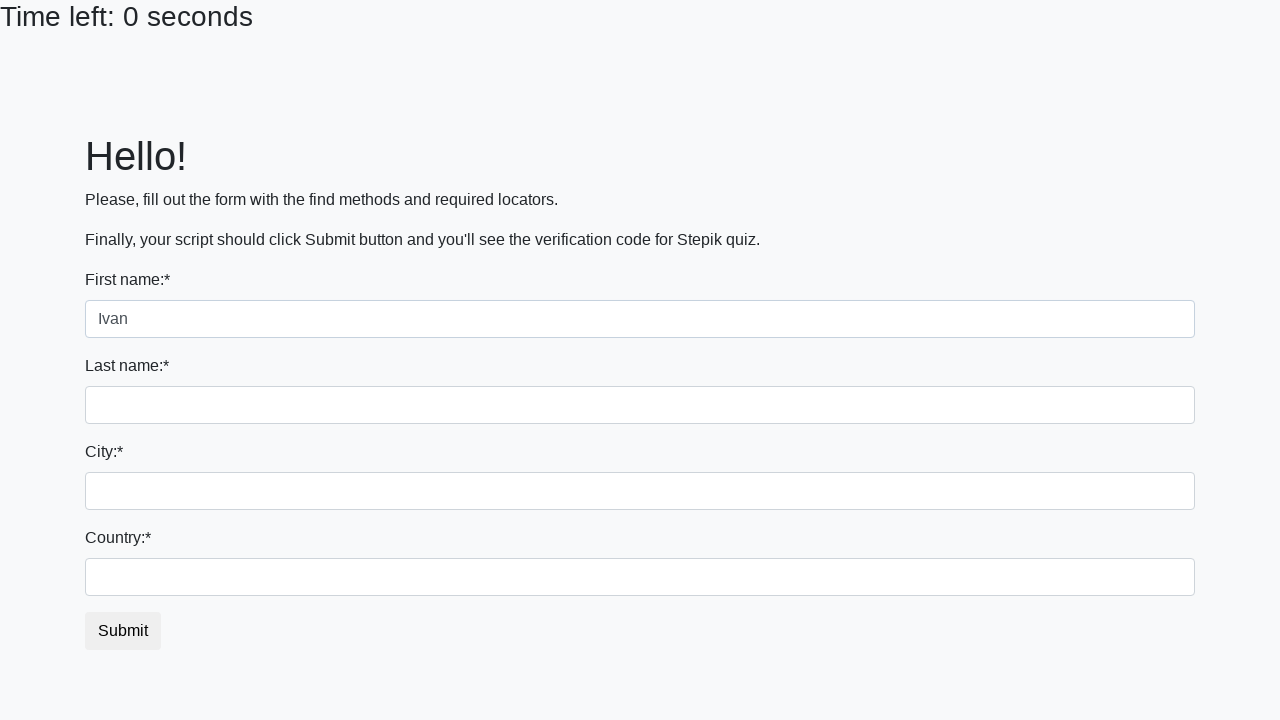

Filled last name field with 'Klon' using name attribute selector on input[name='last_name']
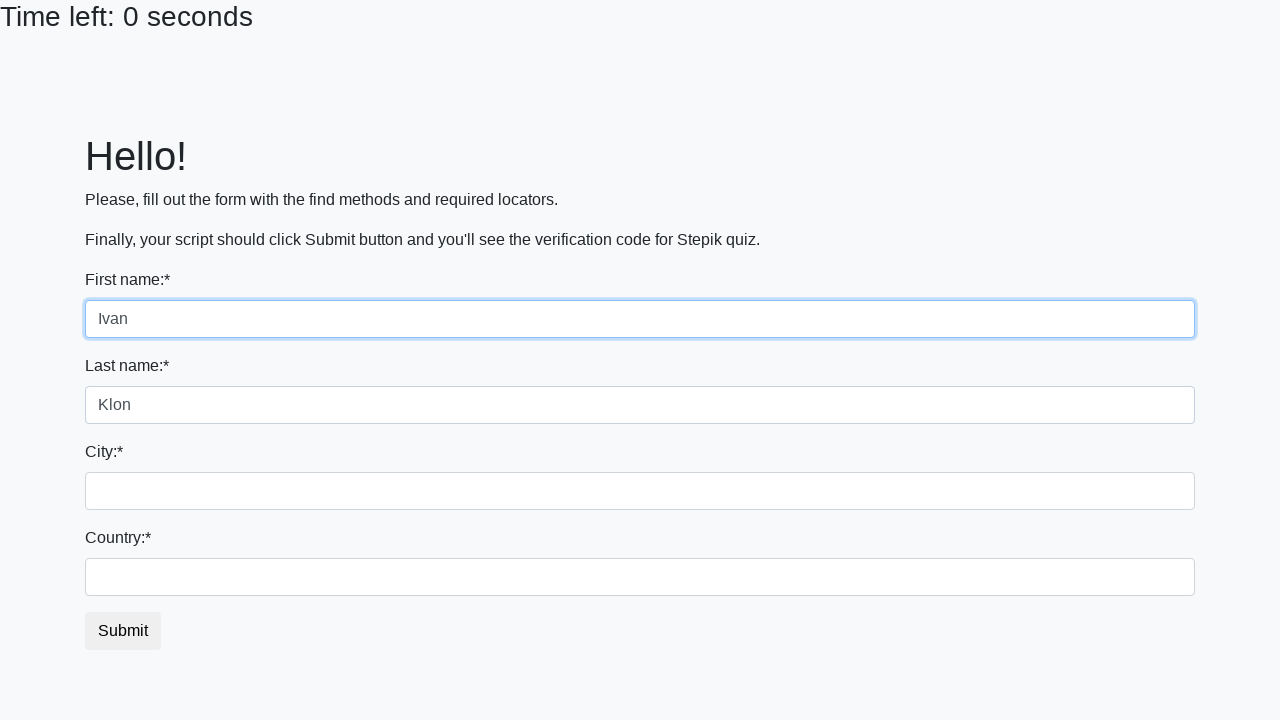

Filled city field with 'Moscow' using class selector on .city
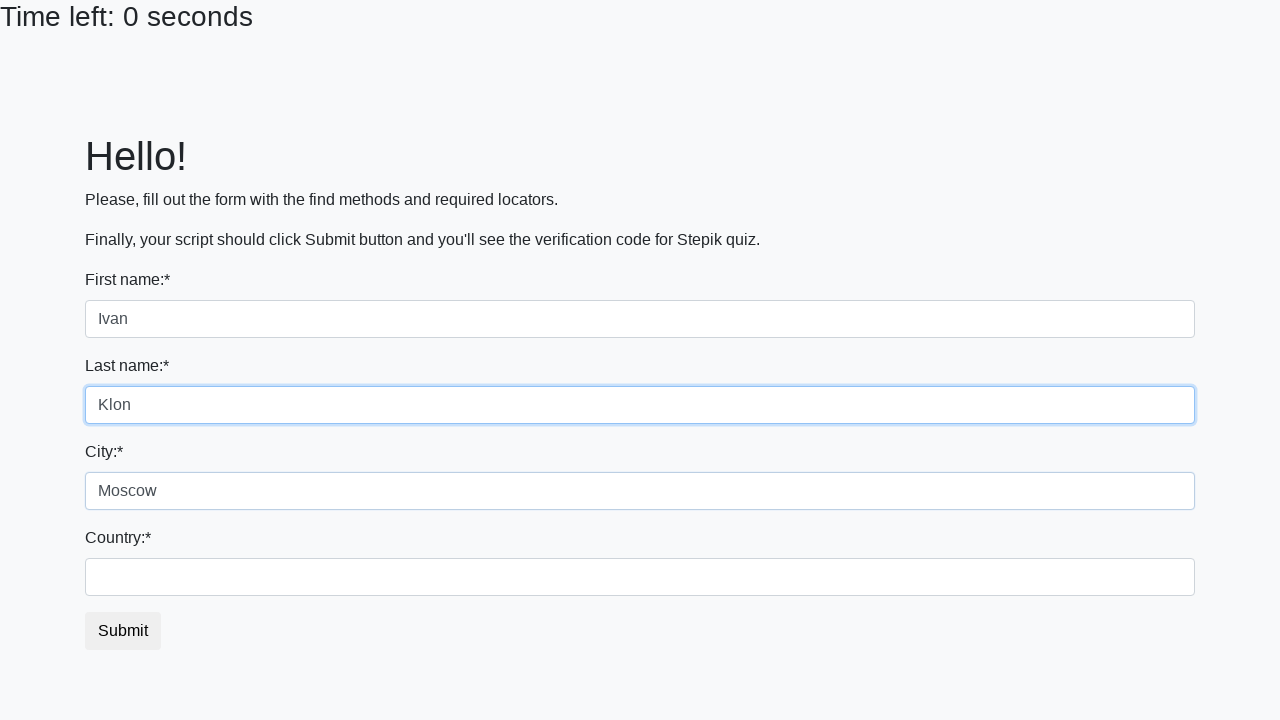

Filled country field with 'Russia' using id selector on #country
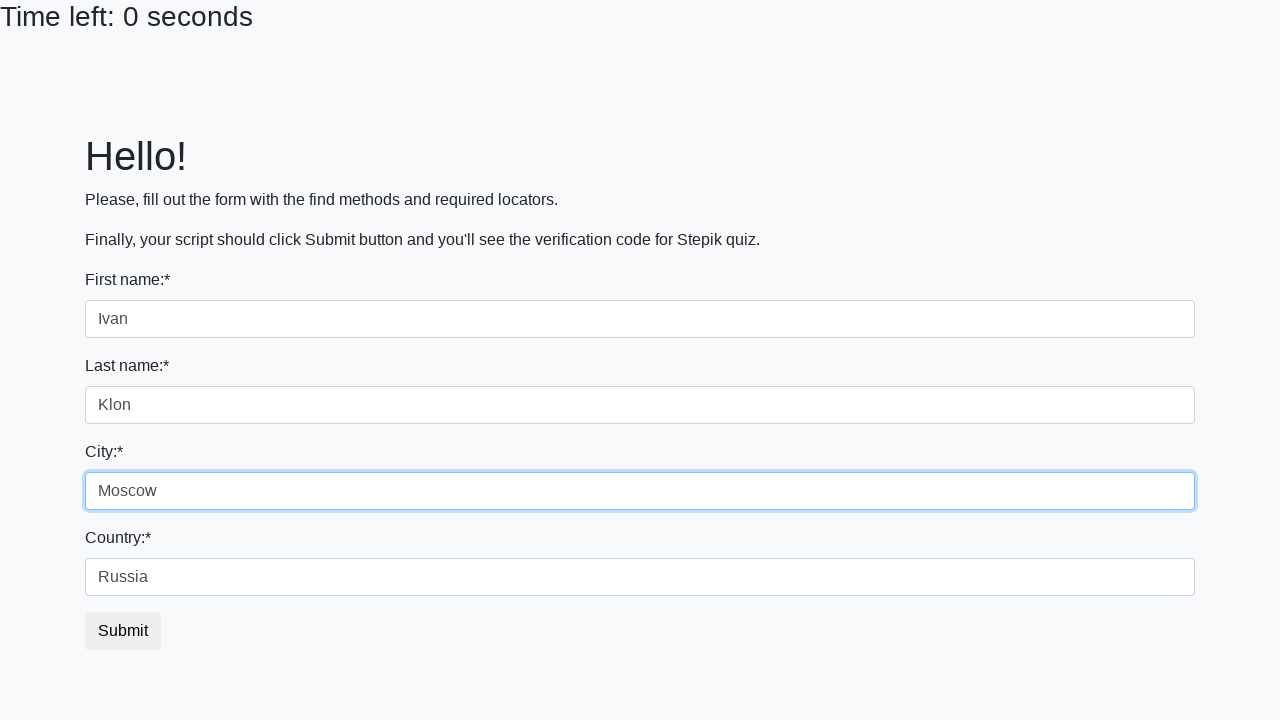

Clicked submit button to submit the form at (123, 631) on button.btn
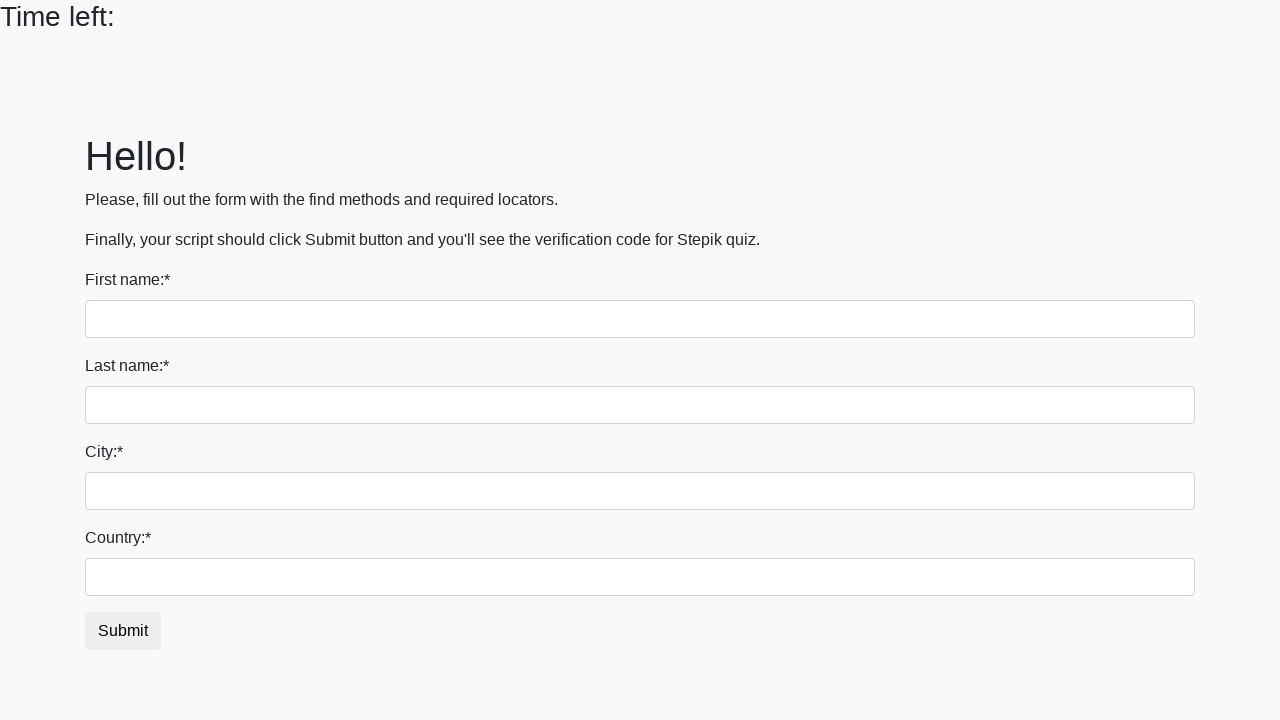

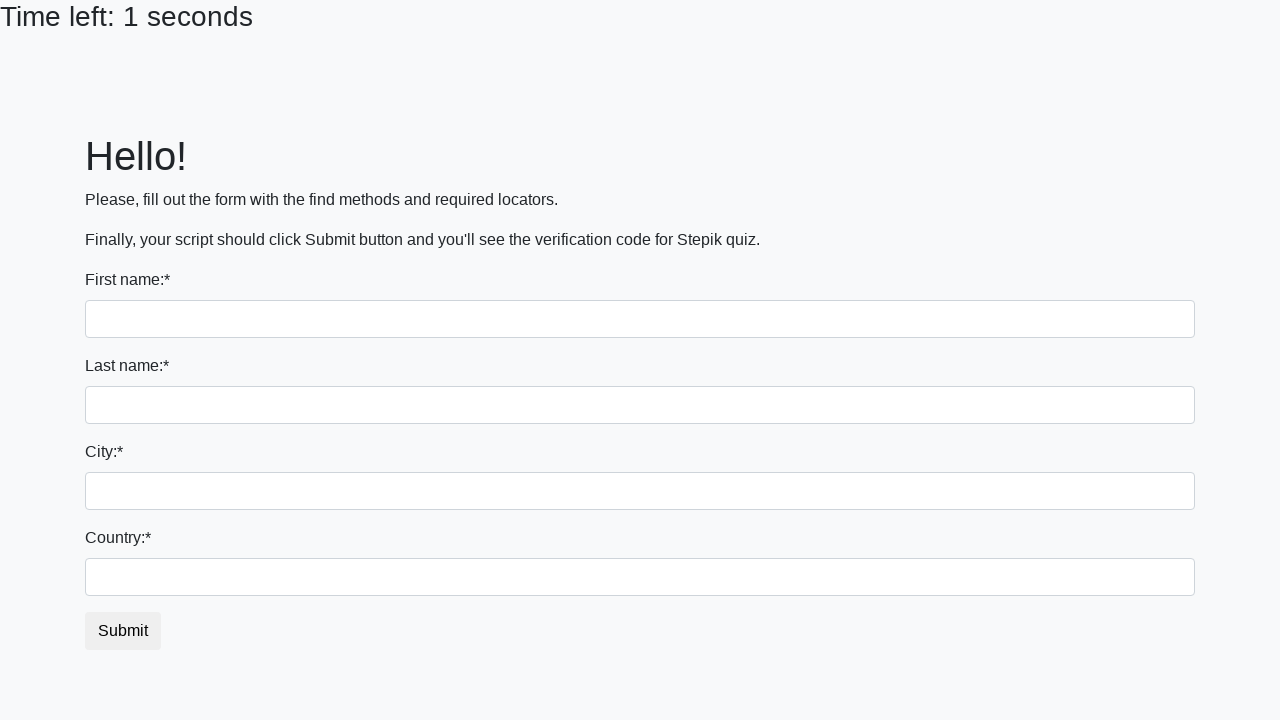